Tests headed Chrome by navigating to Python.org and verifying the page title

Starting URL: https://python.org

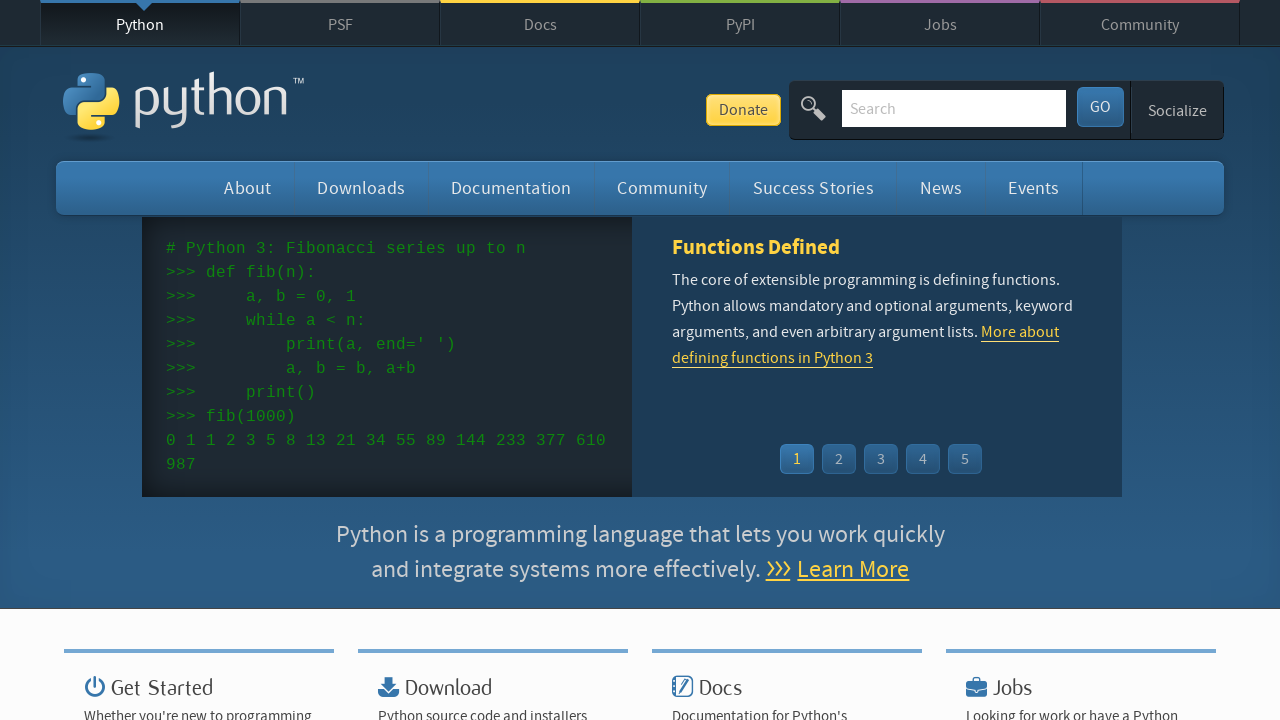

Navigated to https://python.org
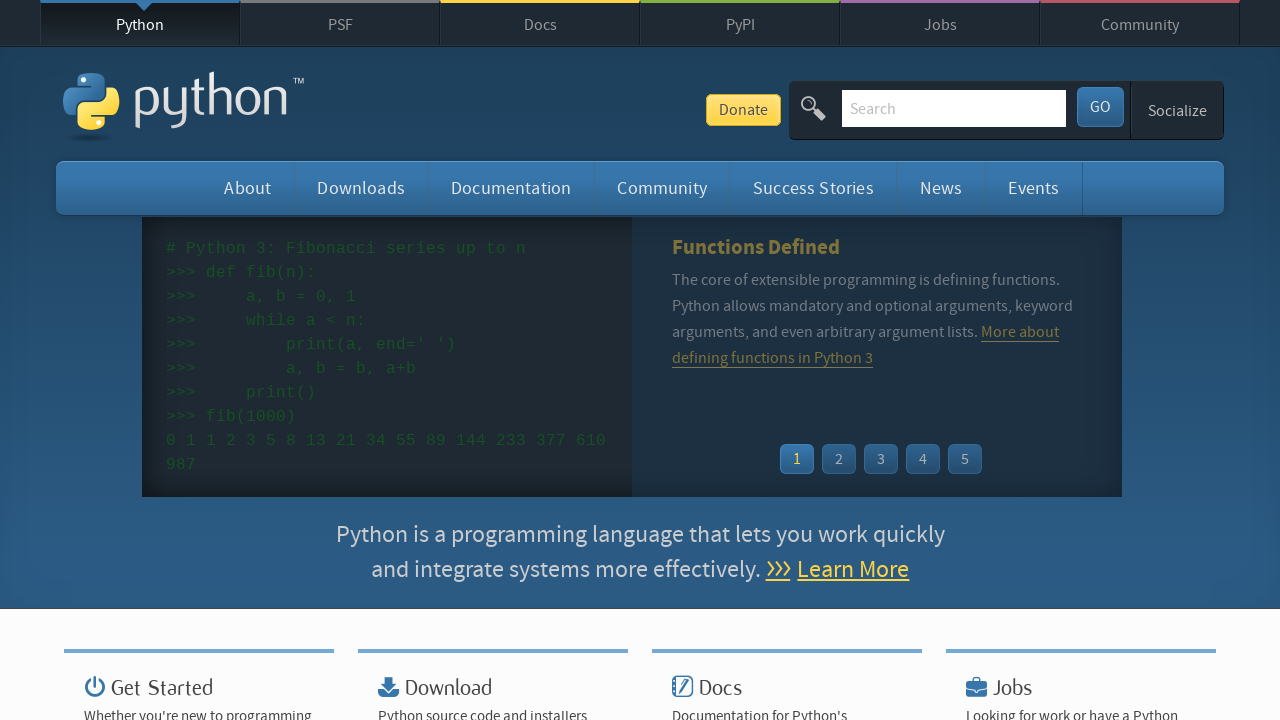

Verified page title contains 'Python'
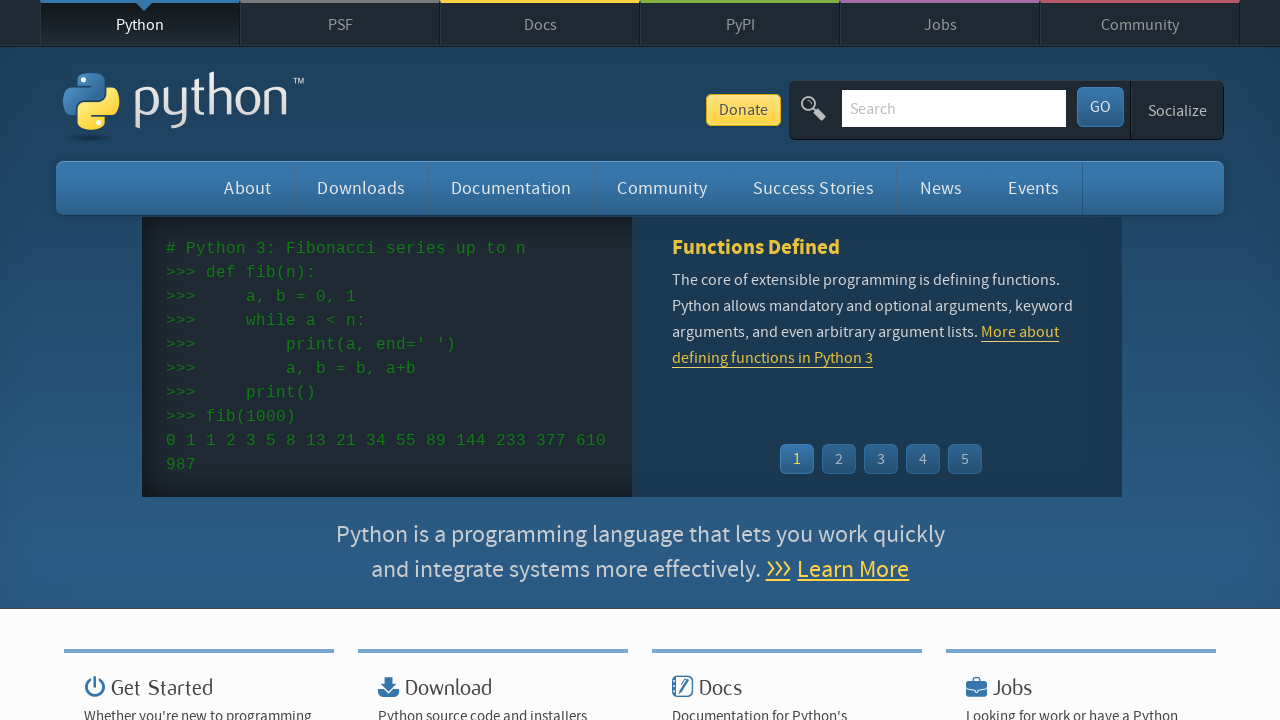

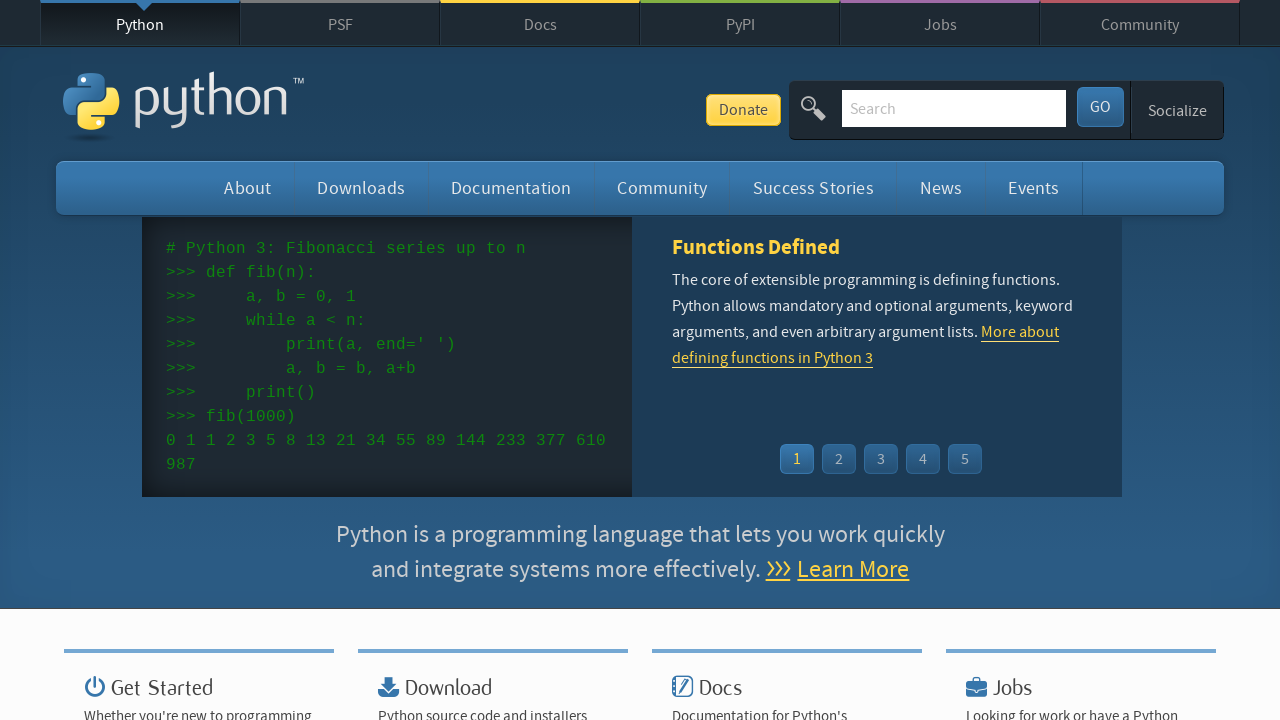